Performs a search on DuckDuckGo by entering a query and clicking the search button

Starting URL: https://duckduckgo.com/

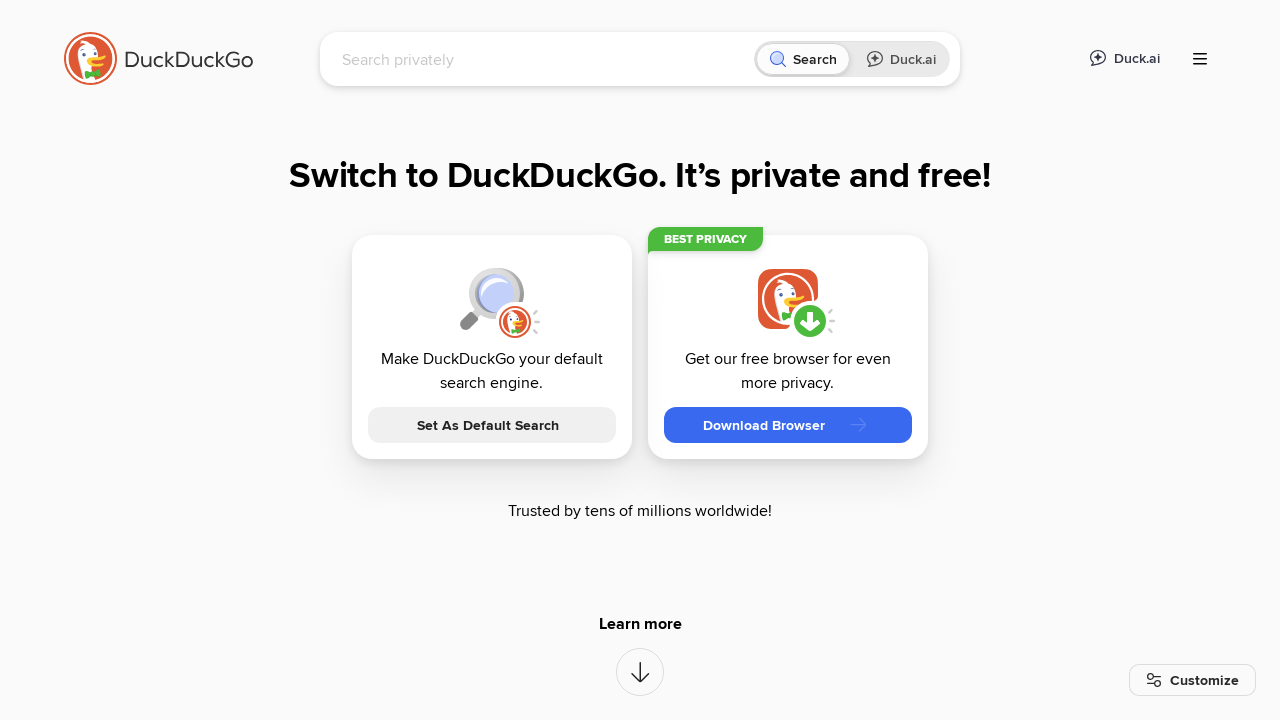

Filled search input with 'python programming' on #searchbox_input
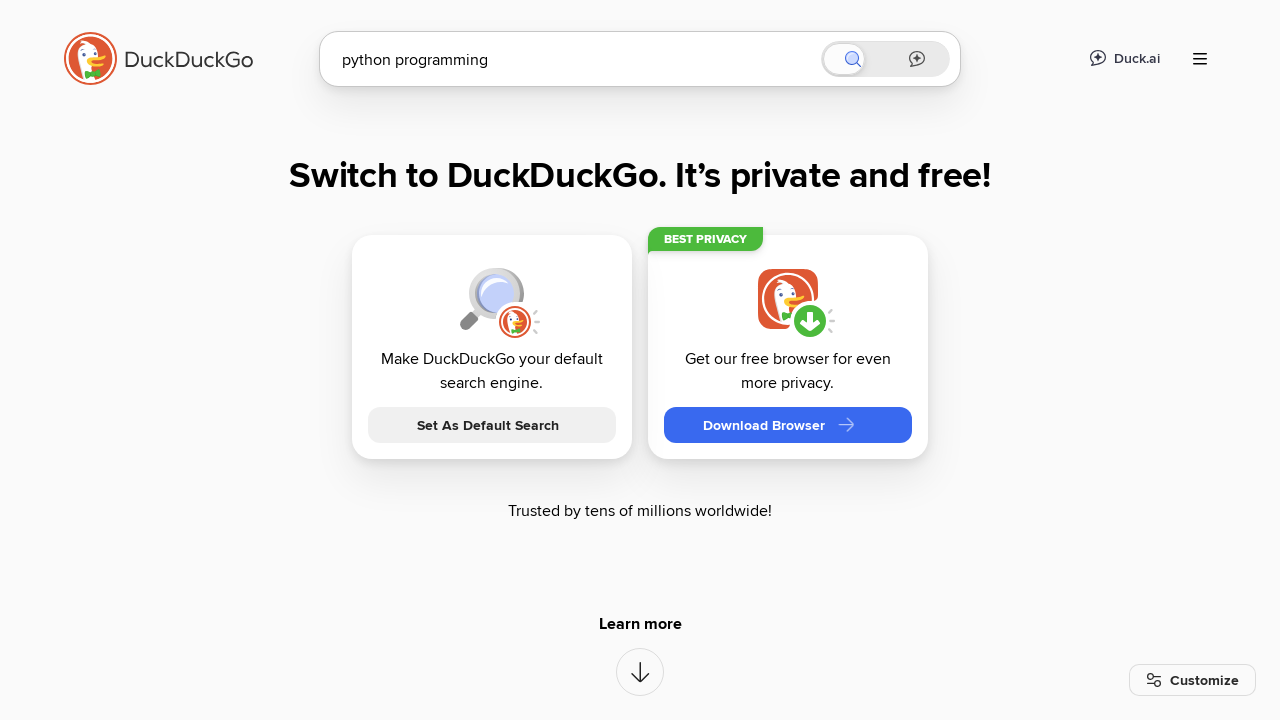

Clicked search button to perform search at (904, 422) on xpath=//*[@id='searchbox_homepage']//*[@type='submit']
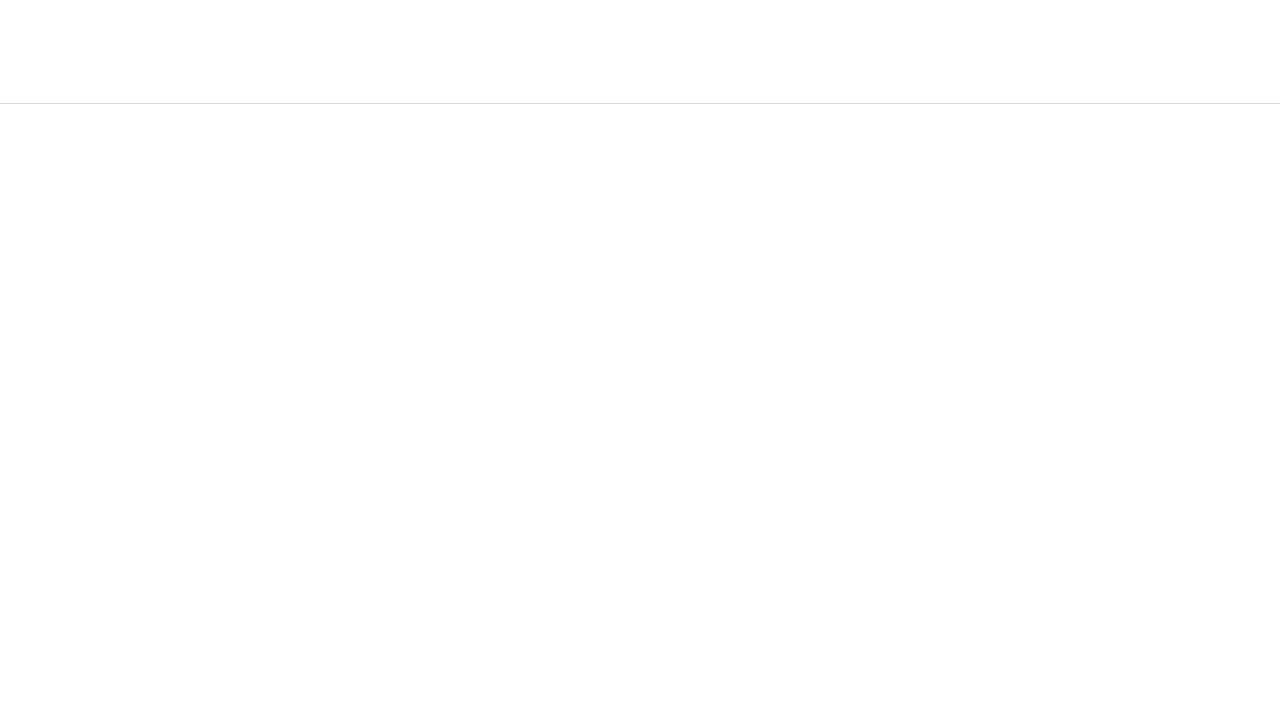

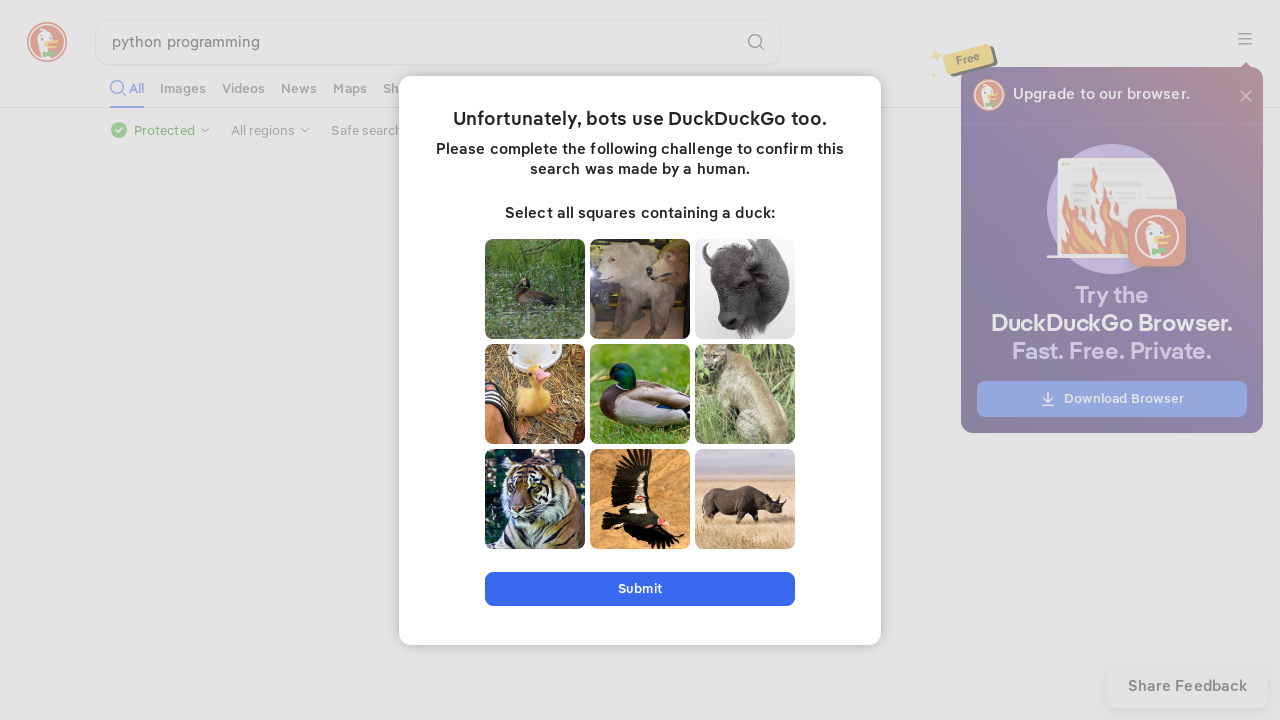